Fills out a practice form on DemoQA website by entering first name, last name, email, selecting gender, and entering mobile number

Starting URL: https://demoqa.com/automation-practice-form

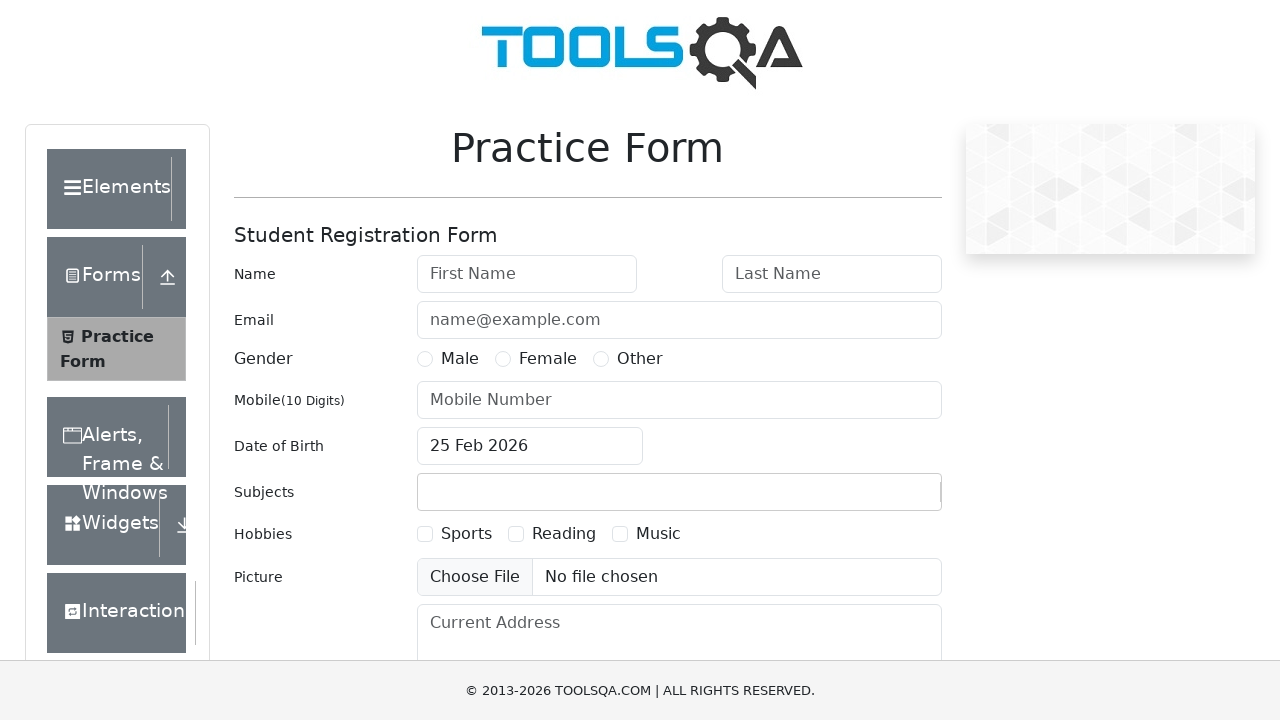

Filled first name field with 'Mümin' on #firstName
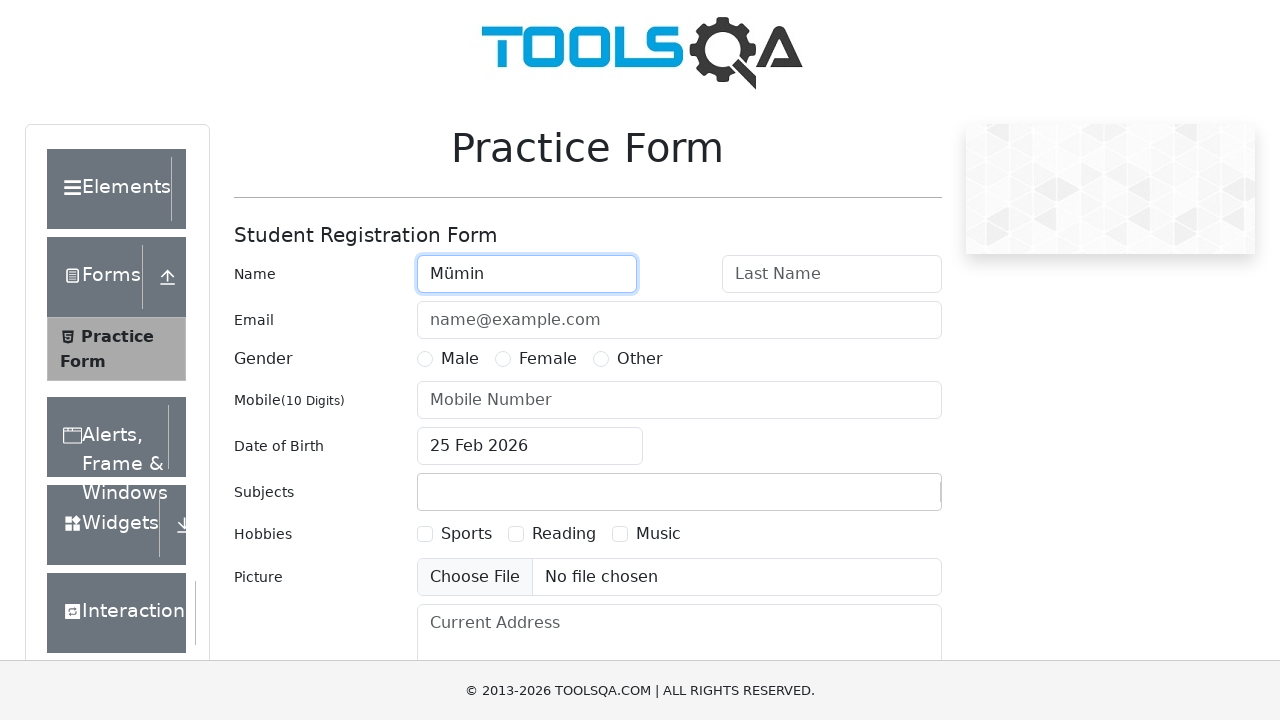

Filled last name field with 'ÖZDAMAR' on #lastName
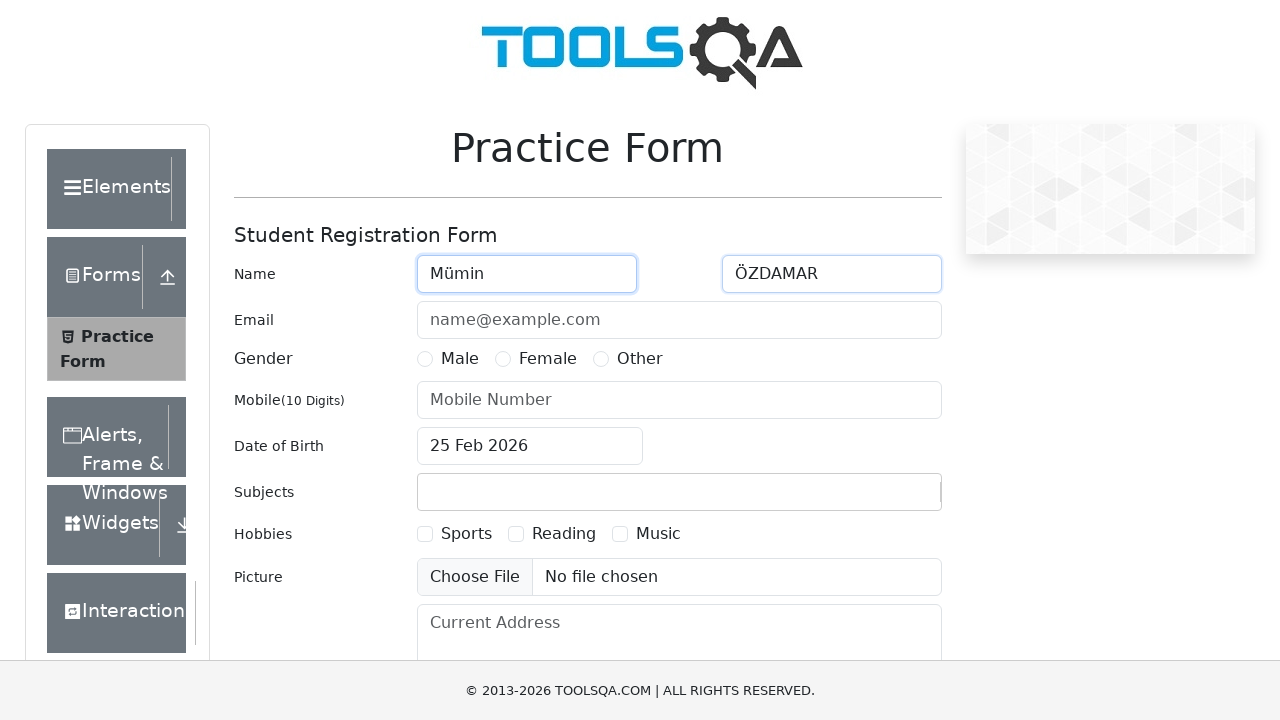

Filled email field with 'deneme@deneme.com' on #userEmail
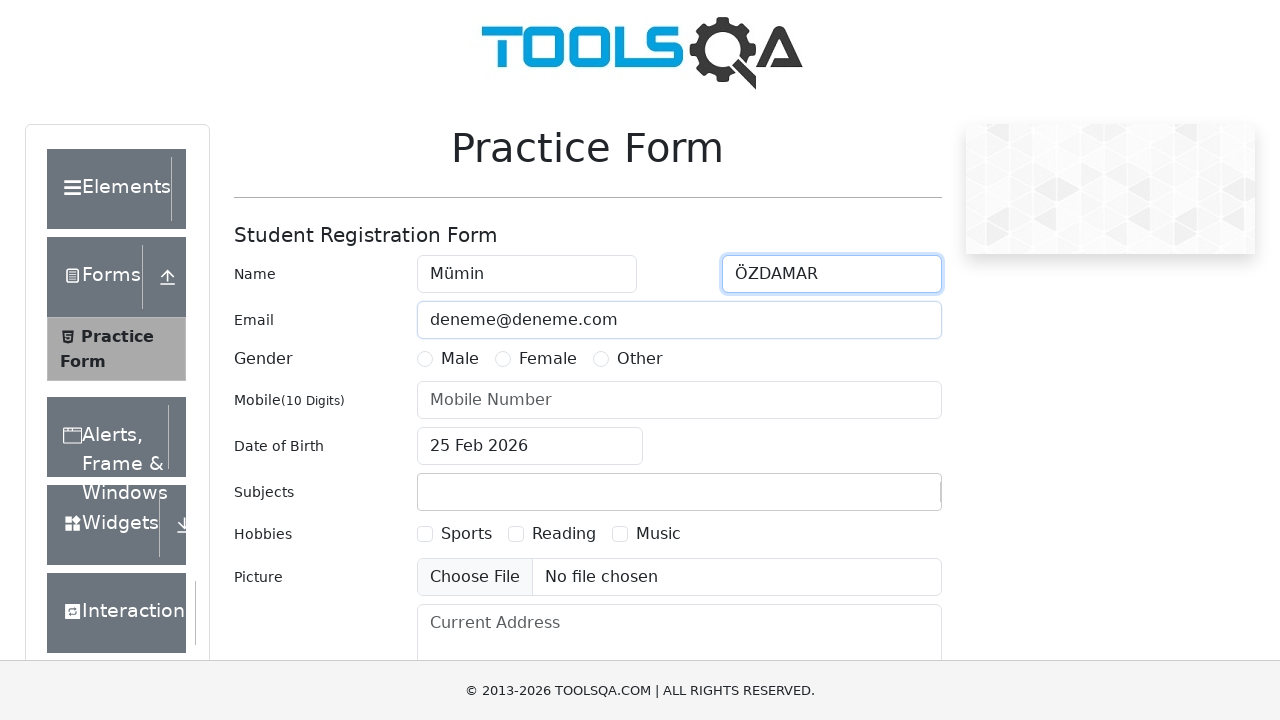

Selected Male gender radio button
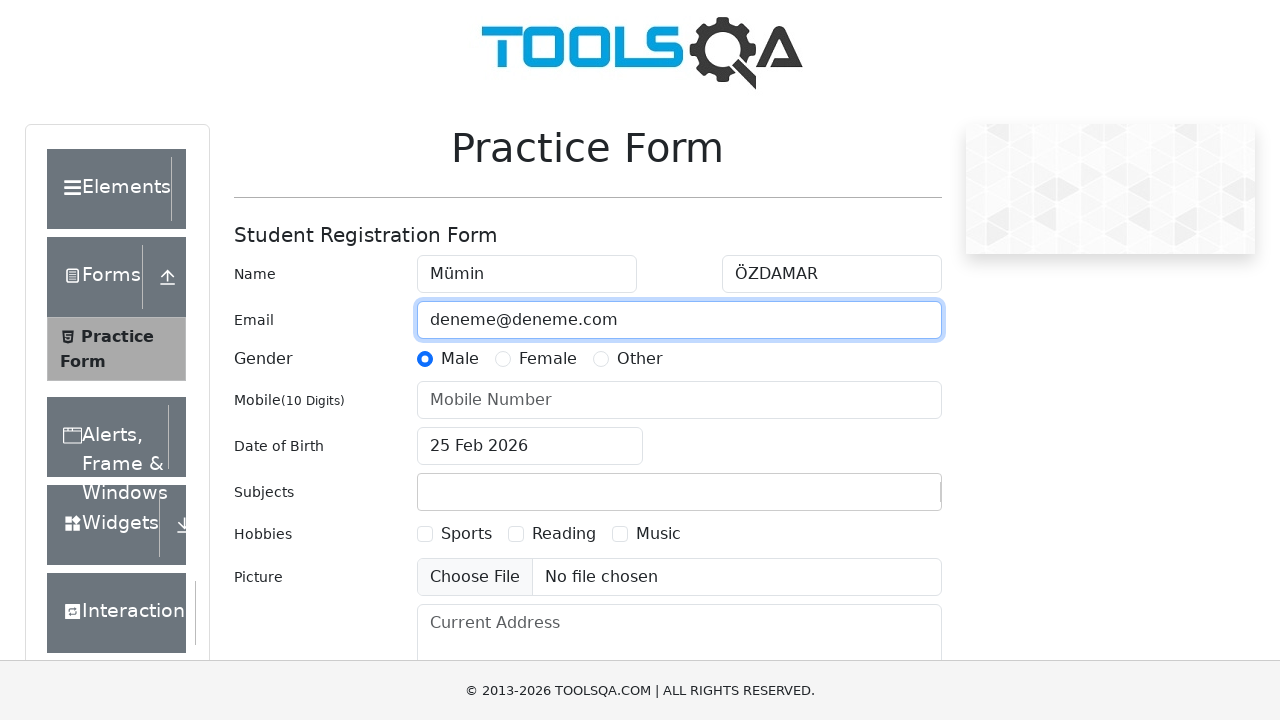

Filled mobile number field with '5551234567' on input[placeholder='Mobile Number']
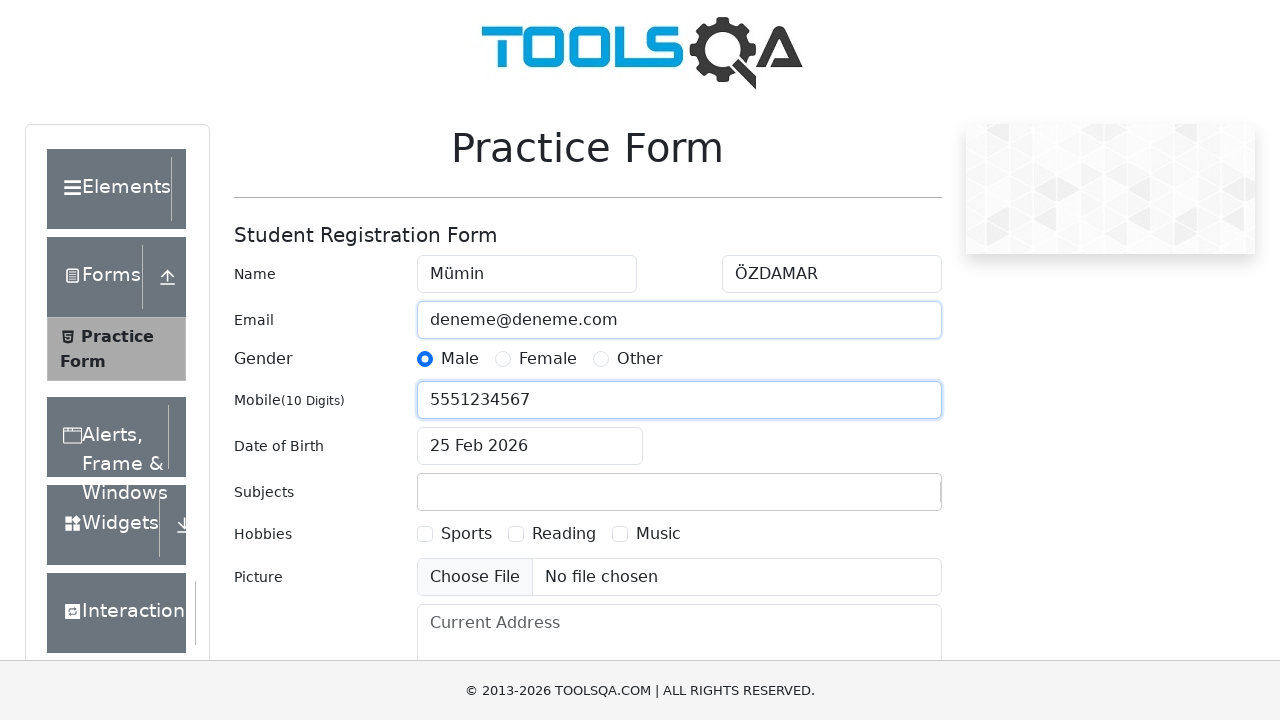

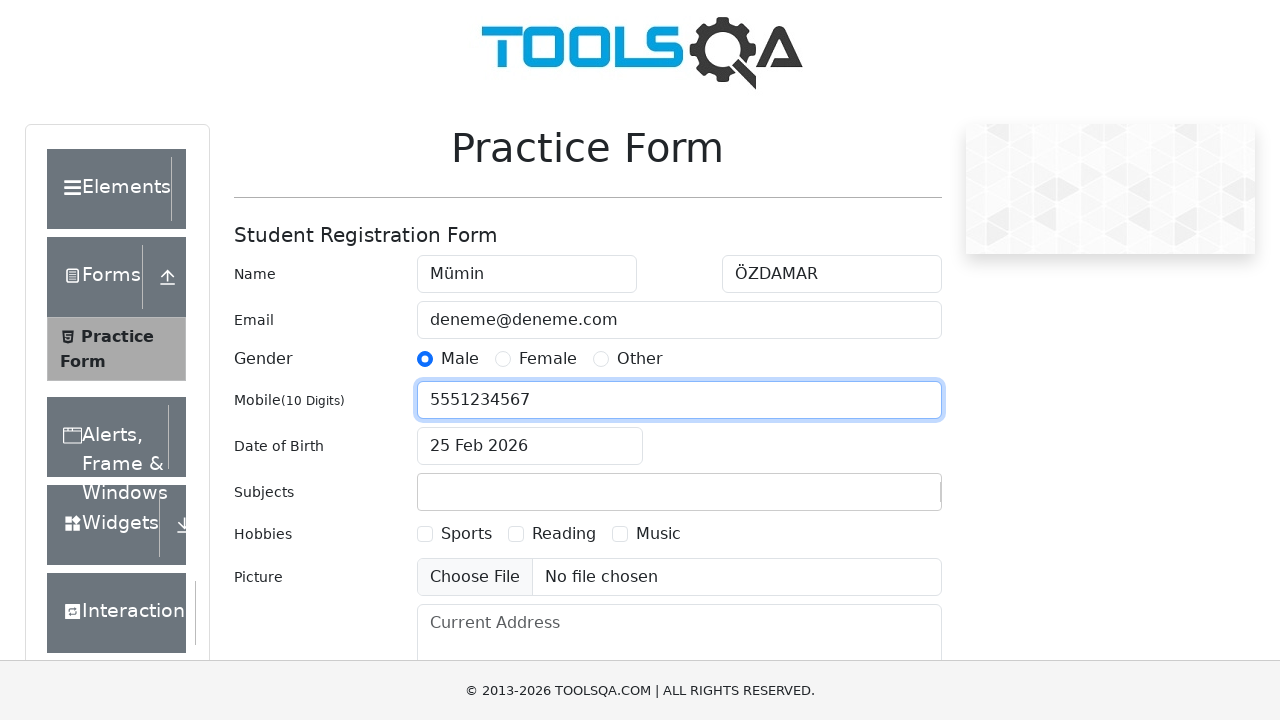